Tests an automation practice form by filling text fields, verifying reset button clears all fields, testing radio button mutual exclusivity, and verifying form field interactions.

Starting URL: https://app.cloudqa.io/home/AutomationPracticeForm

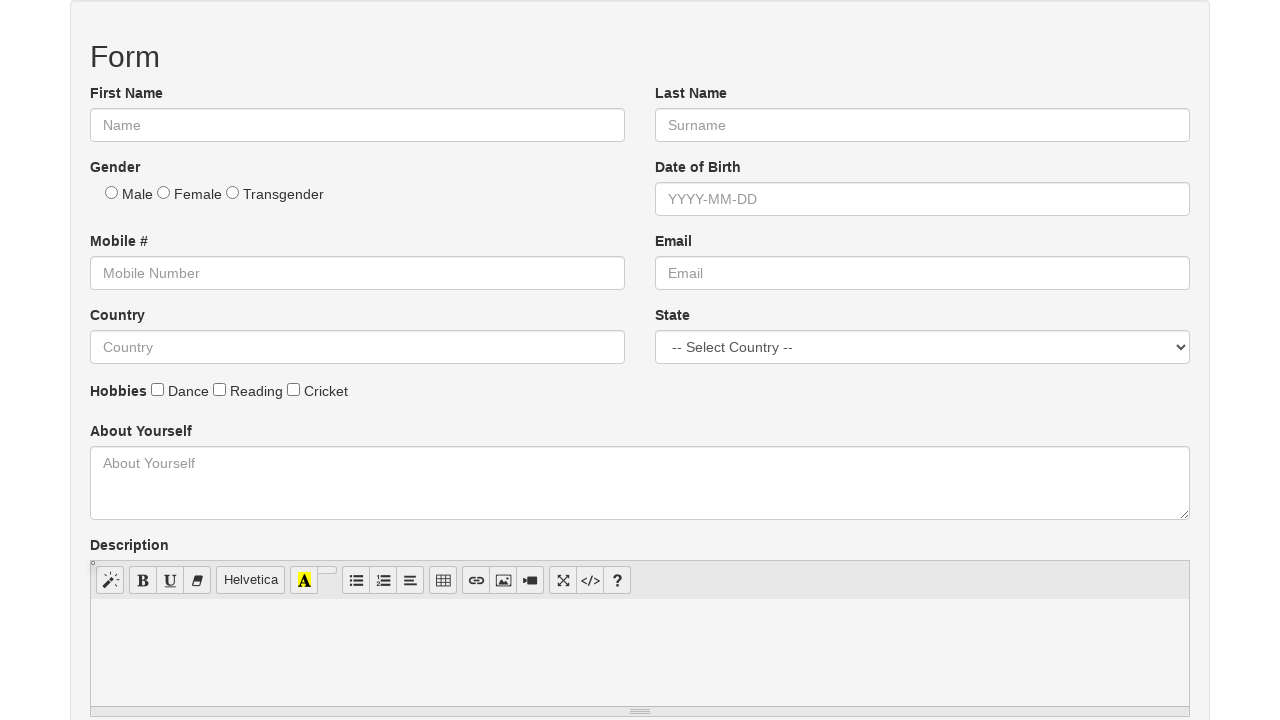

Filled first name field with 'Ashin Sabu' on input[type='text'] >> nth=0
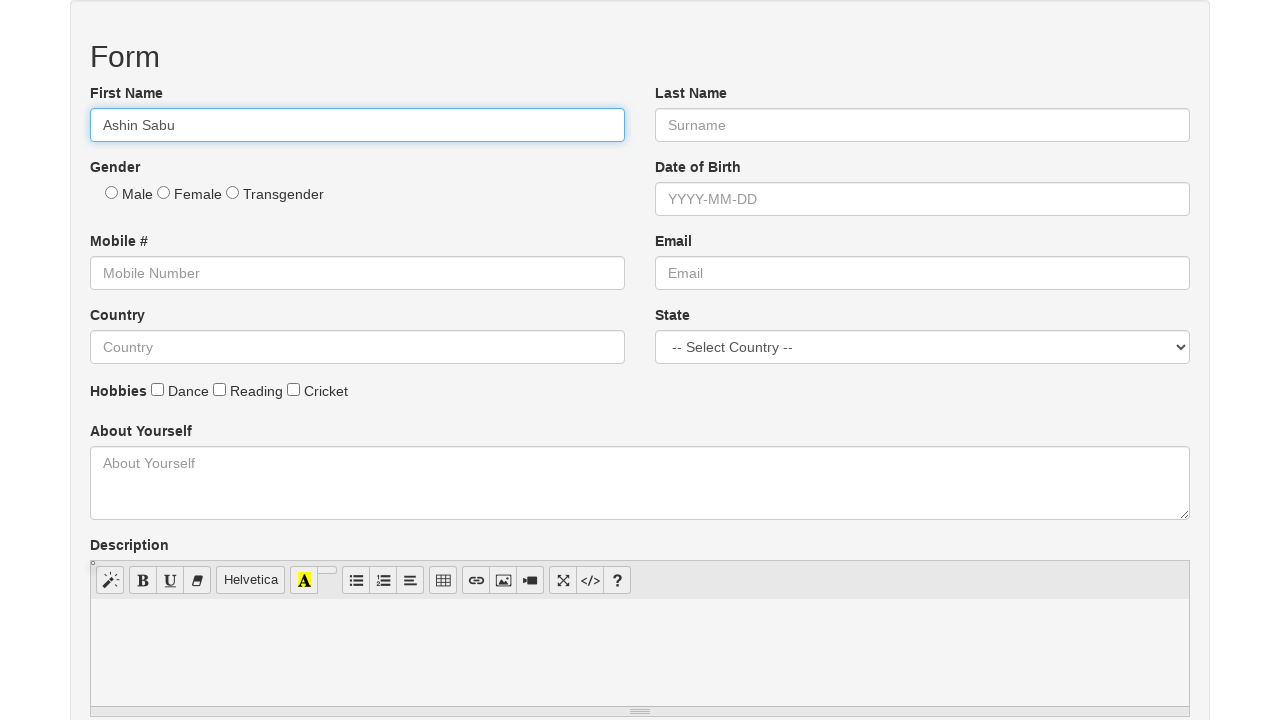

Waited 1000ms for form to update
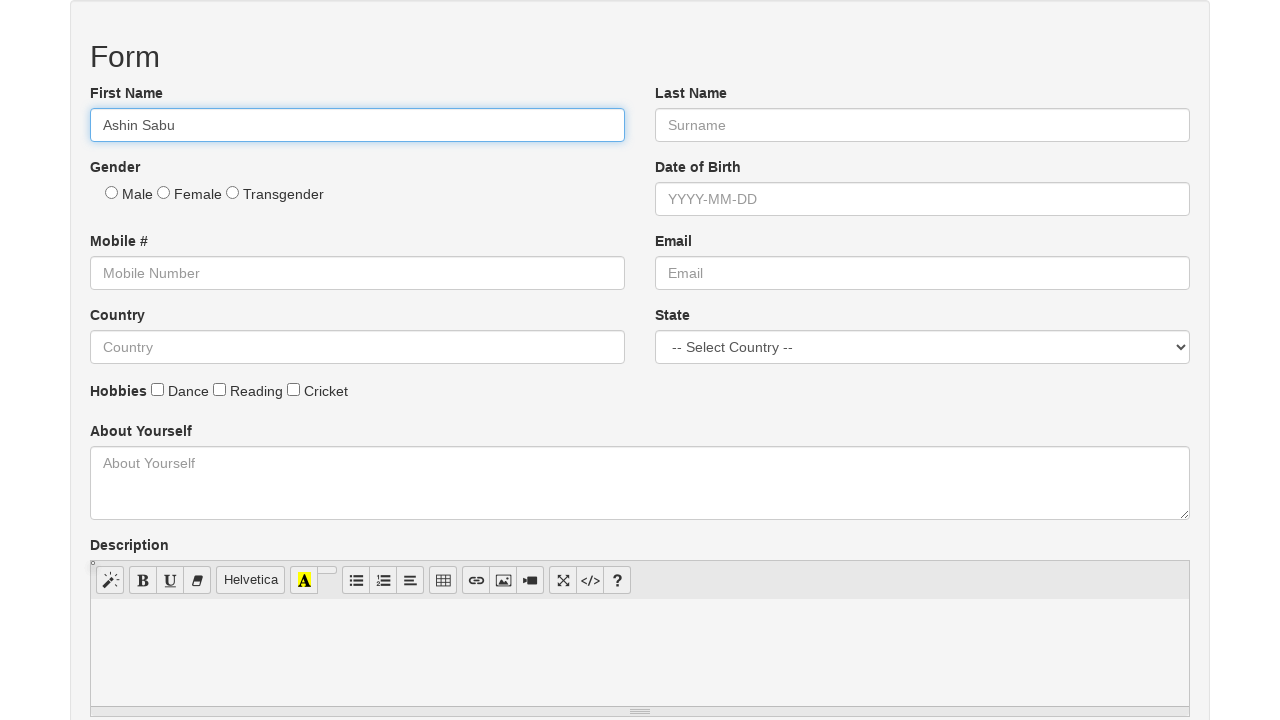

Verified first name field contains 'Ashin Sabu'
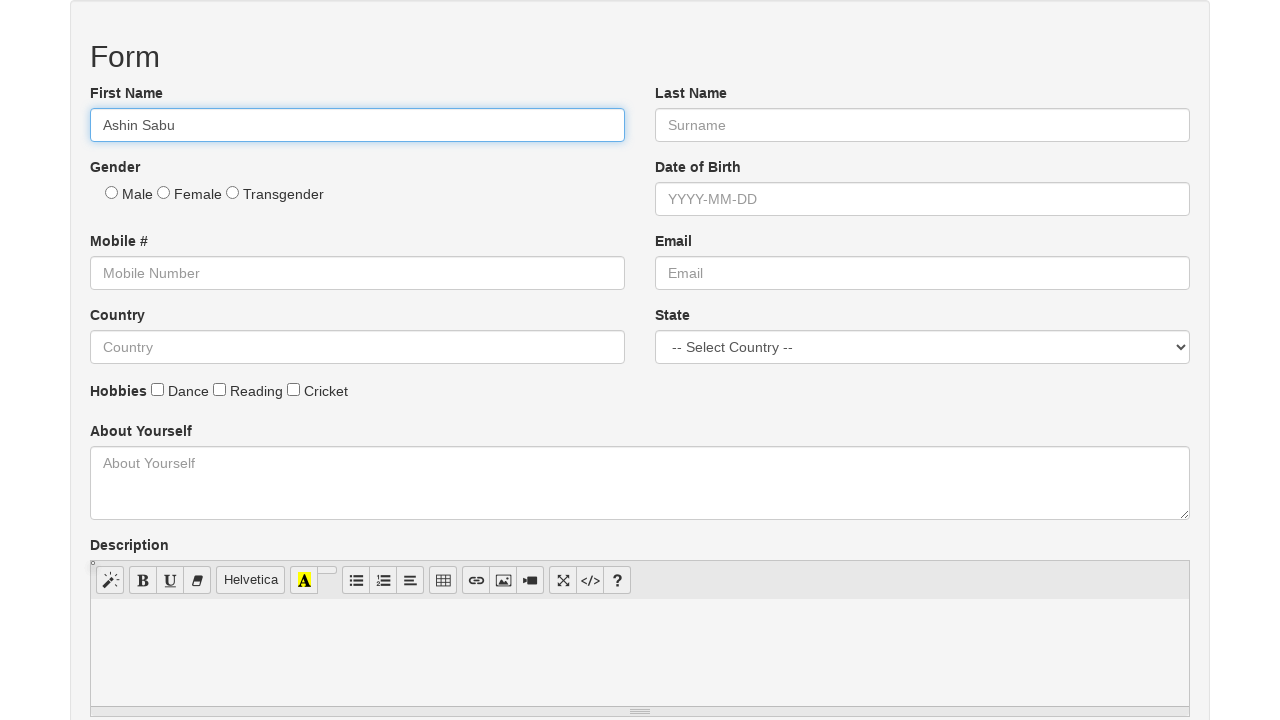

Clicked reset button to clear form fields at (196, 361) on button[type='reset']
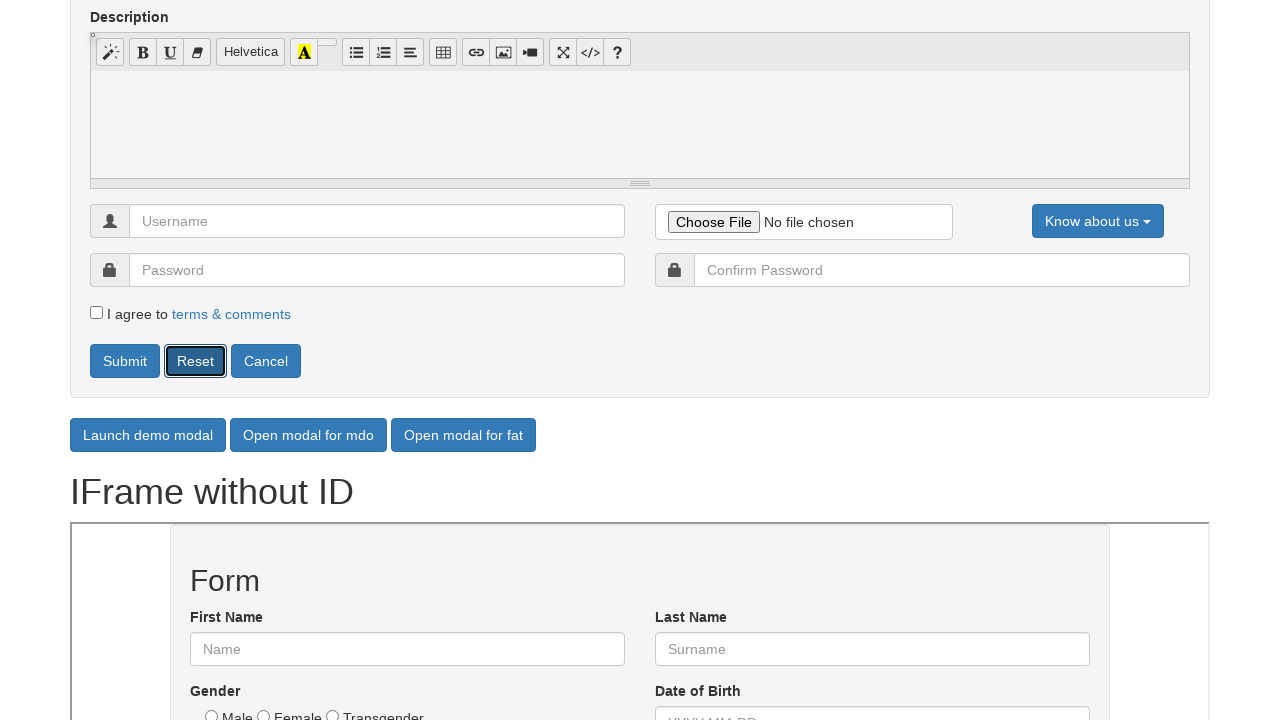

Waited 1000ms for form reset to complete
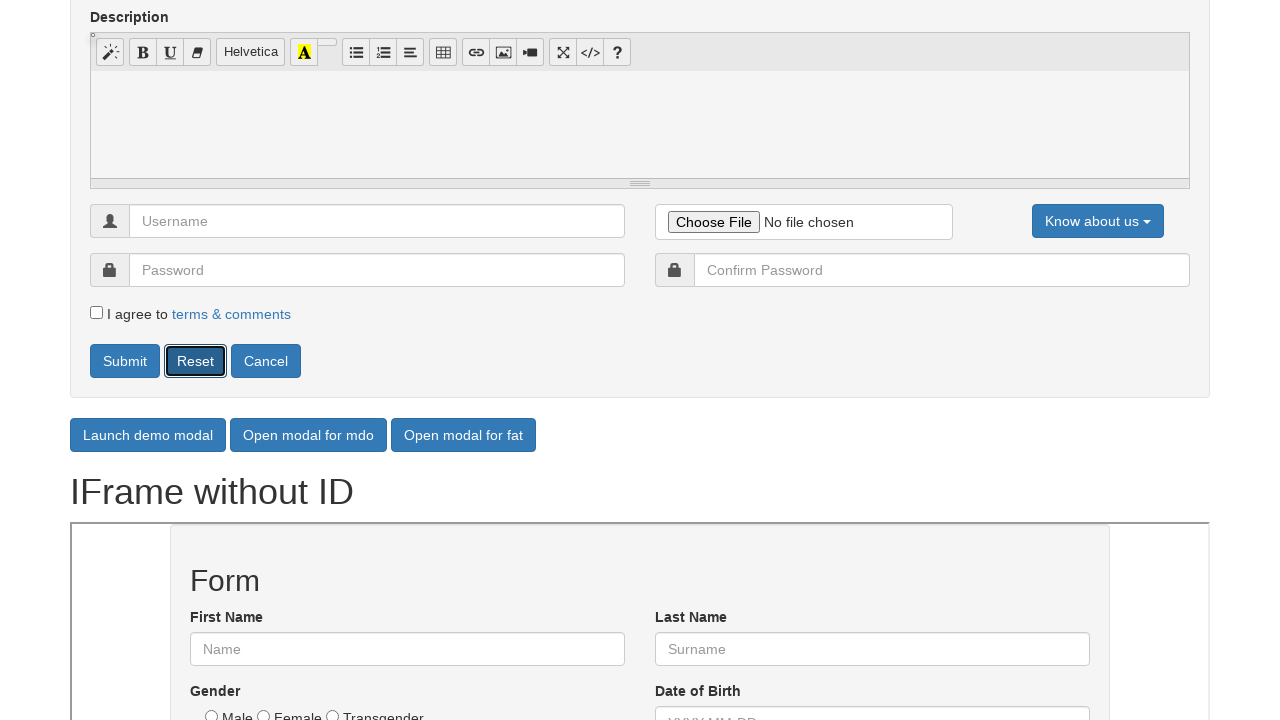

Verified all 5 text fields are empty after reset
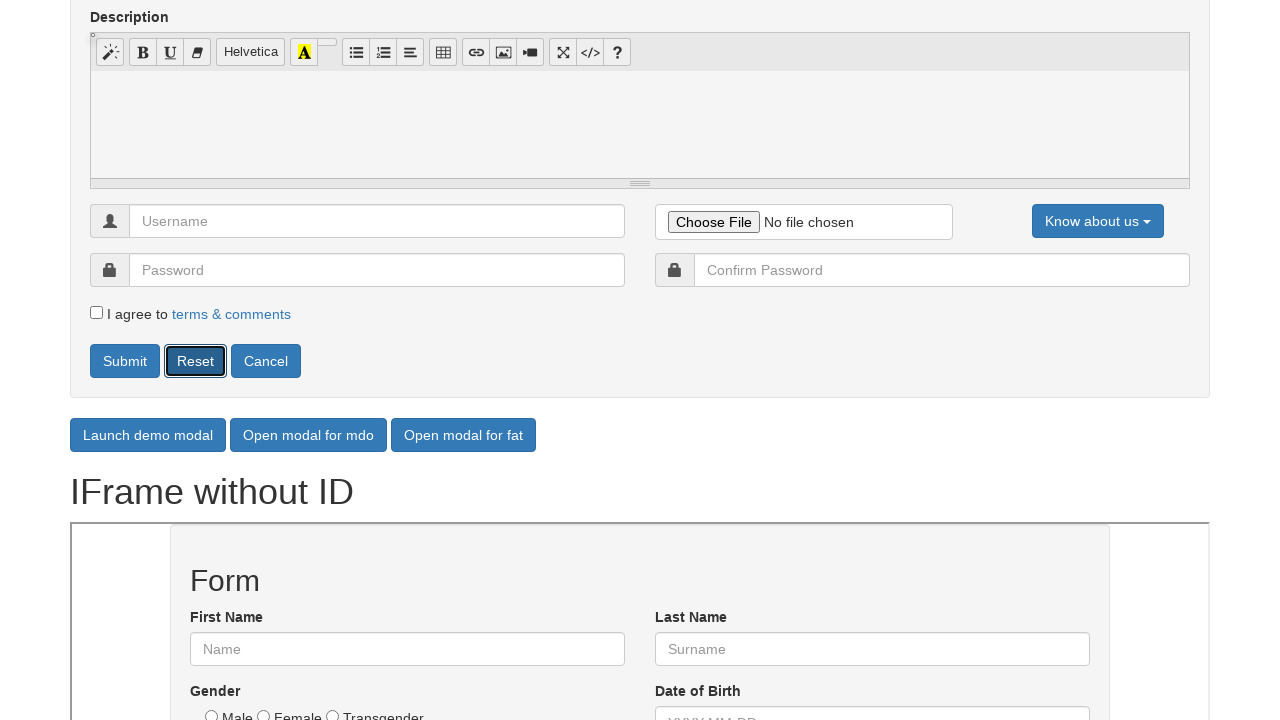

Clicked first gender radio button at (112, 192) on input[type='radio'] >> nth=0
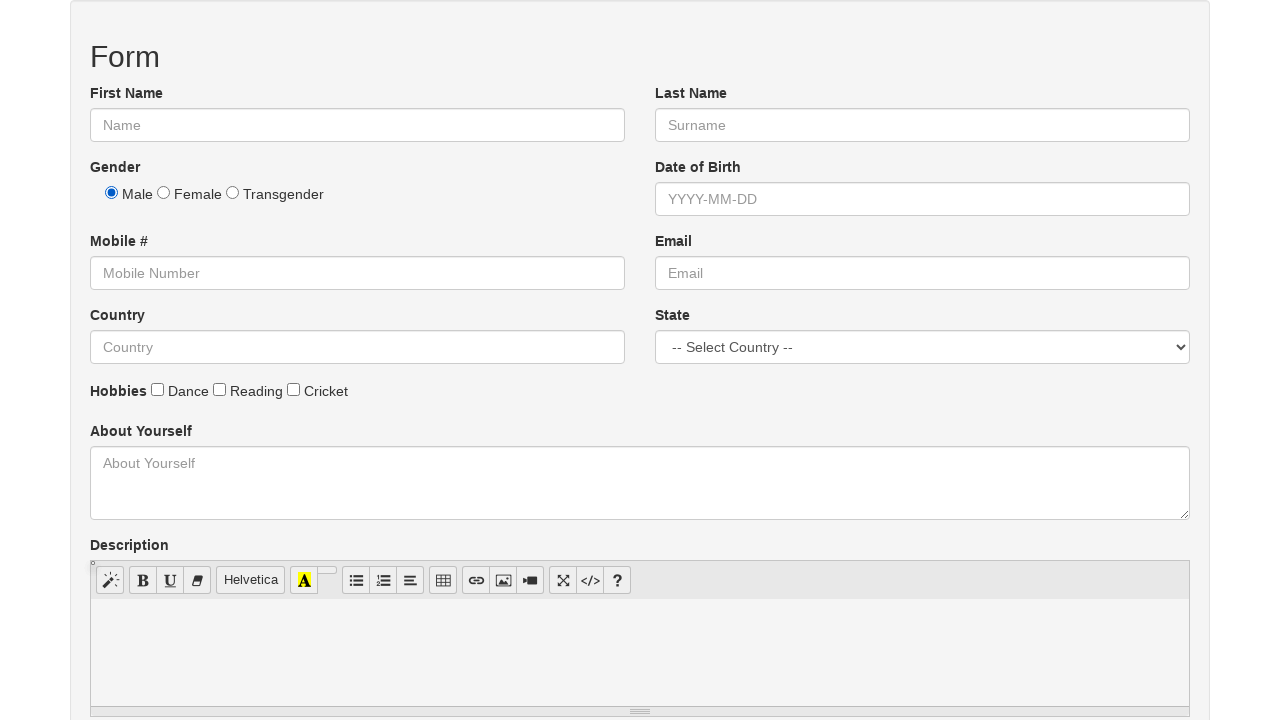

Waited 1000ms for radio button selection
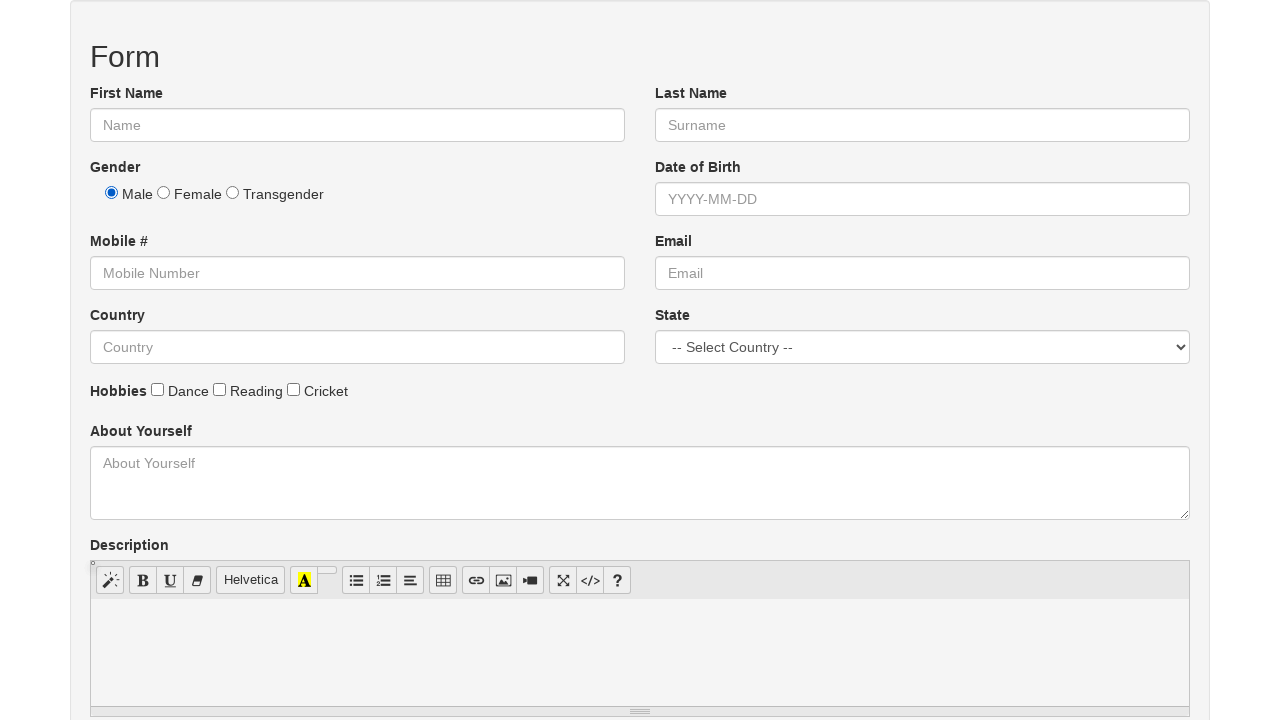

Verified second radio button is not checked
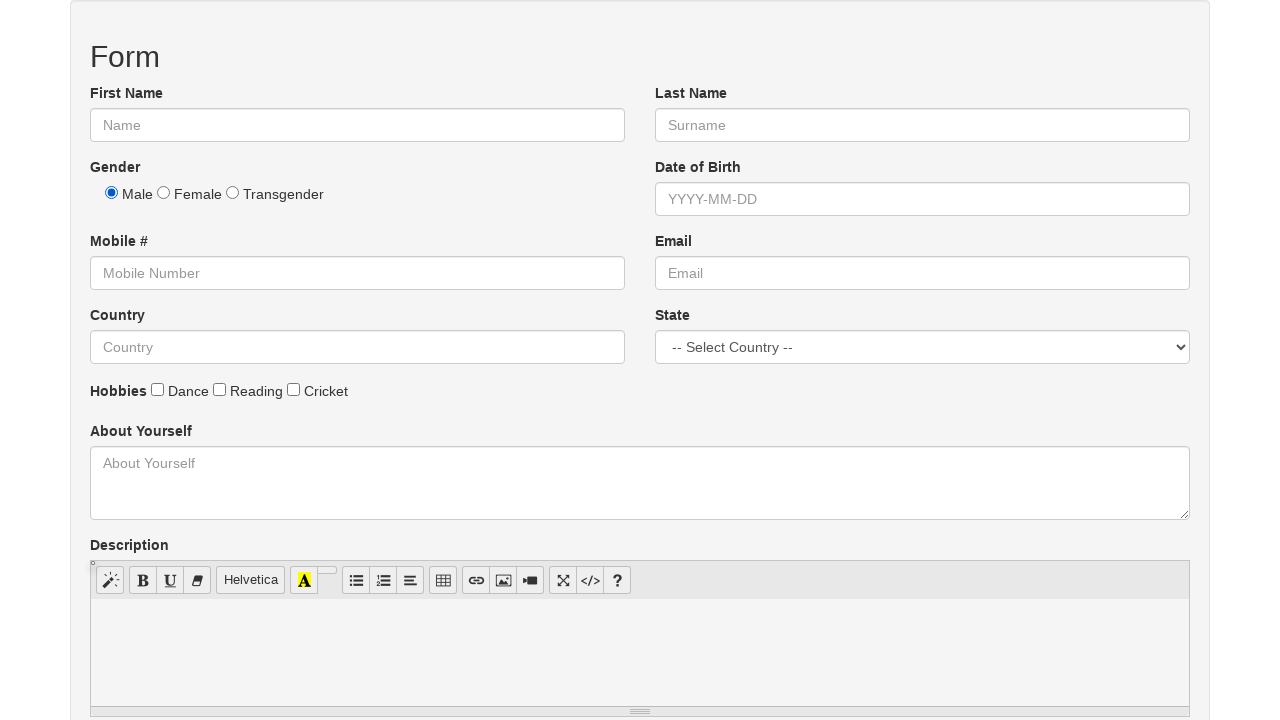

Verified third radio button is not checked
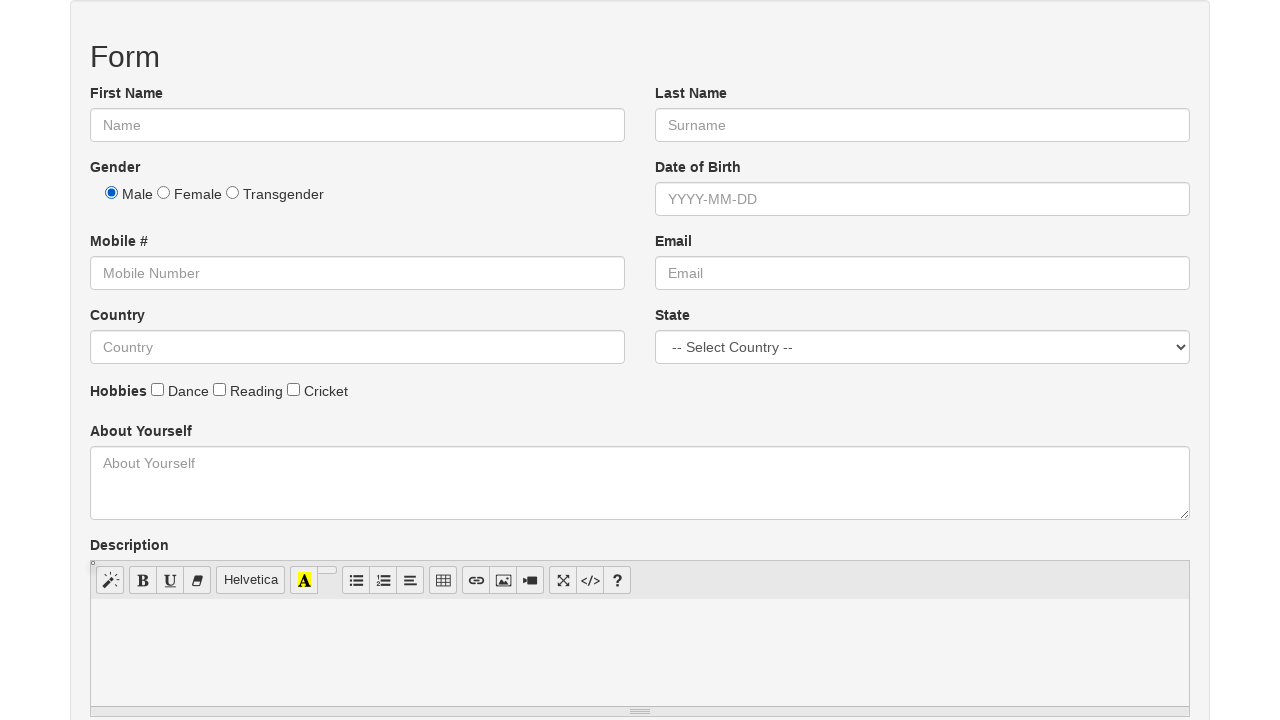

Clicked second gender radio button at (164, 192) on input[type='radio'] >> nth=1
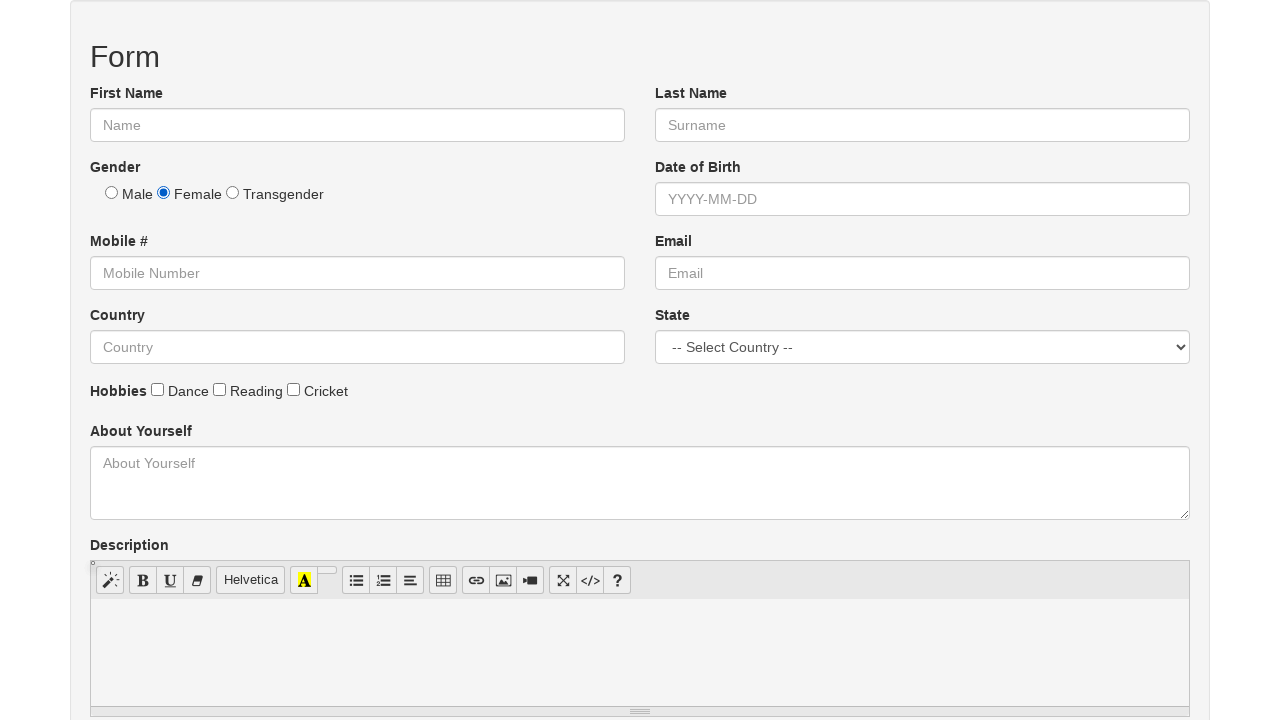

Waited 1000ms for radio button selection
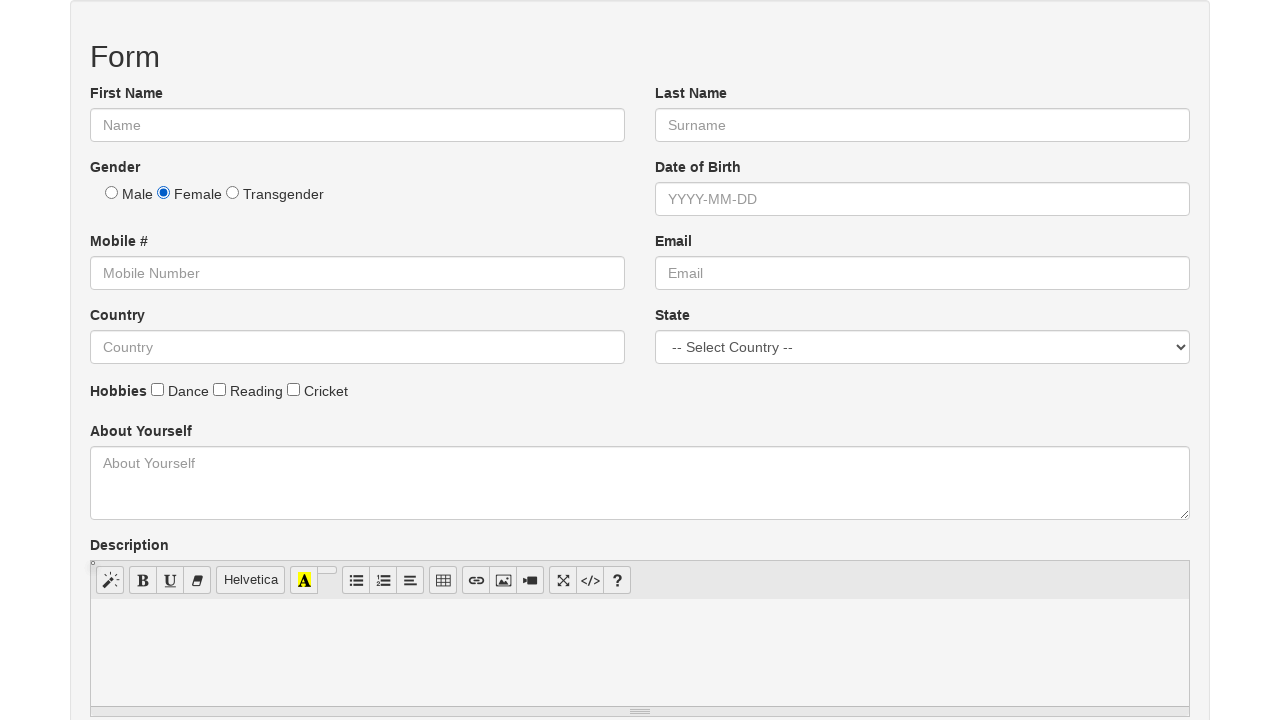

Verified first radio button is not checked
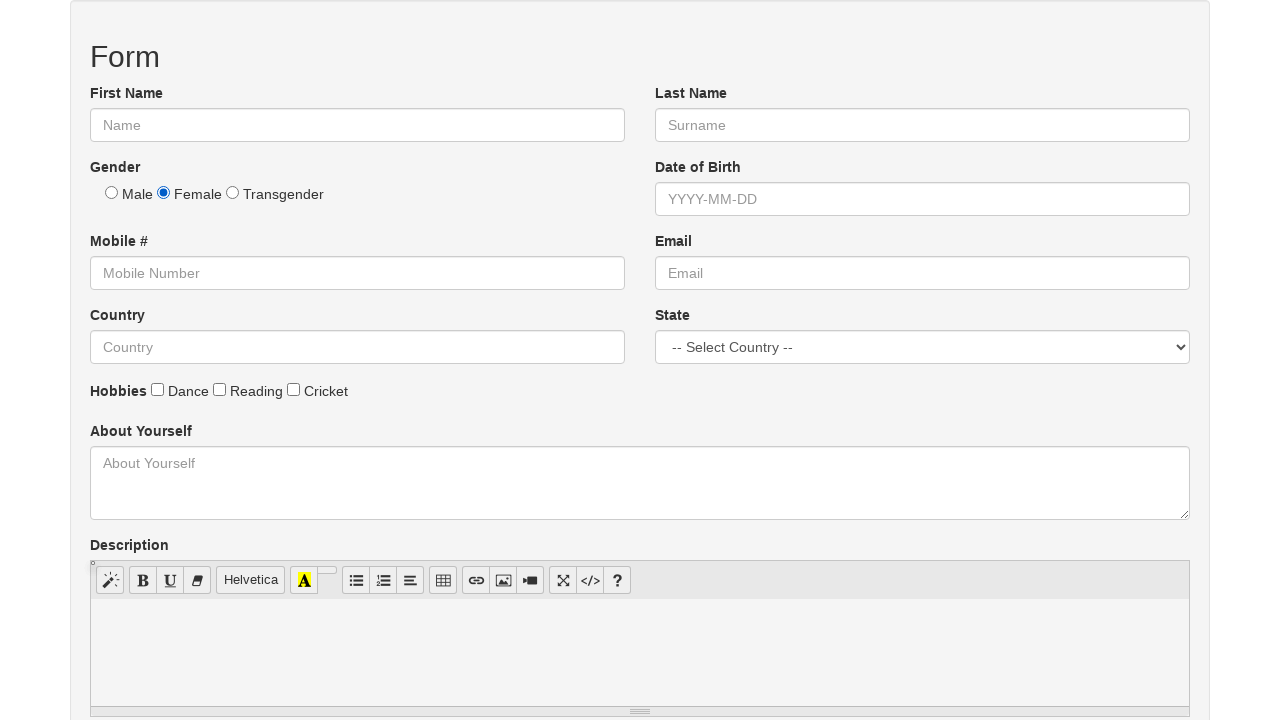

Verified third radio button is not checked
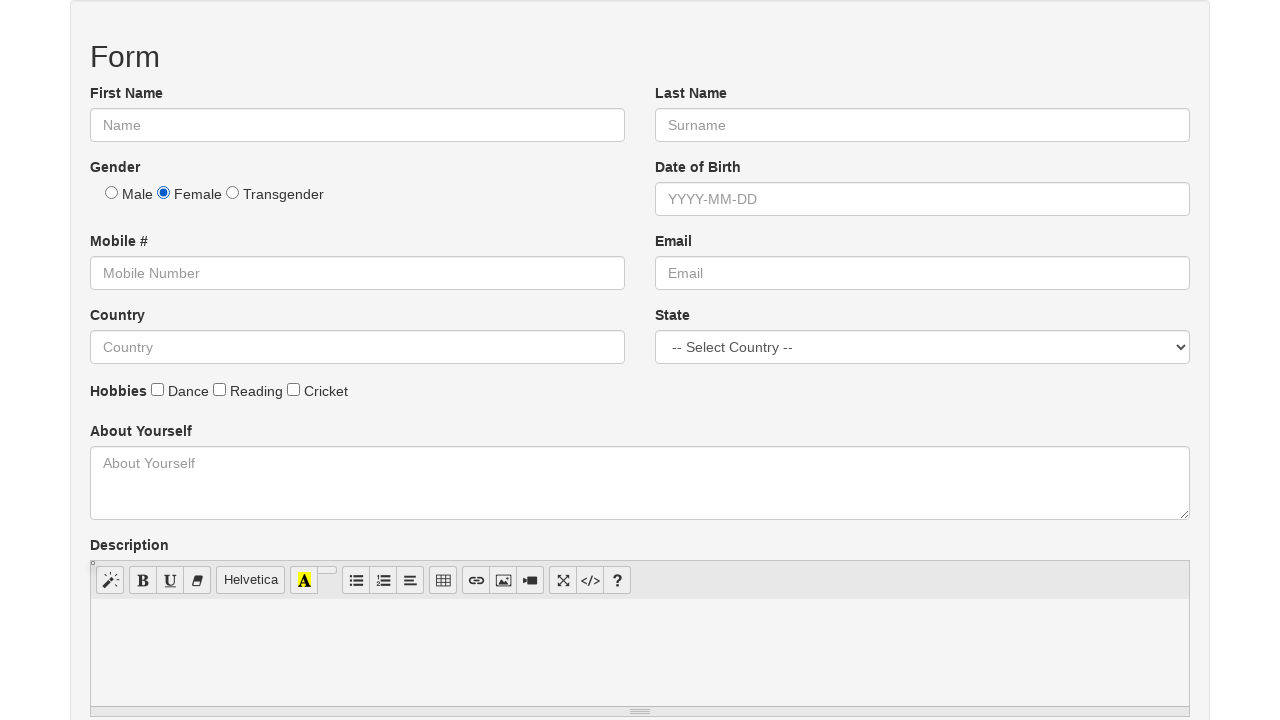

Clicked third gender radio button at (232, 192) on input[type='radio'] >> nth=2
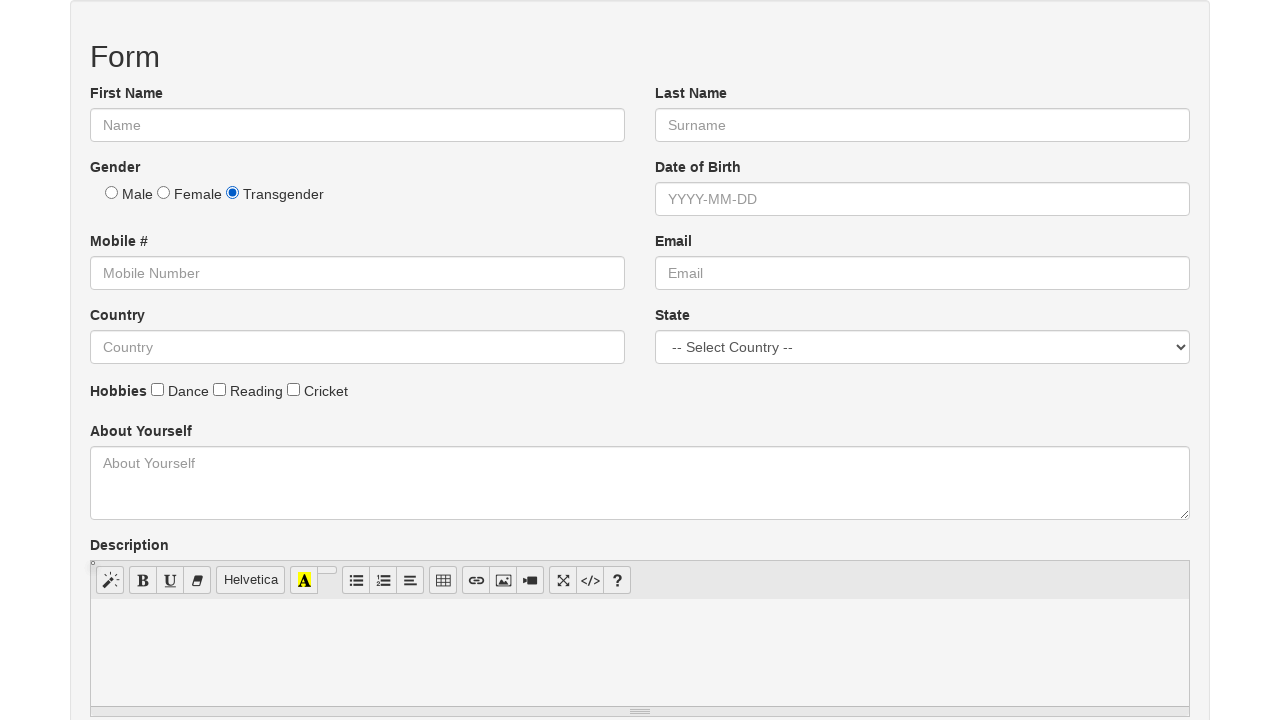

Waited 1000ms for radio button selection
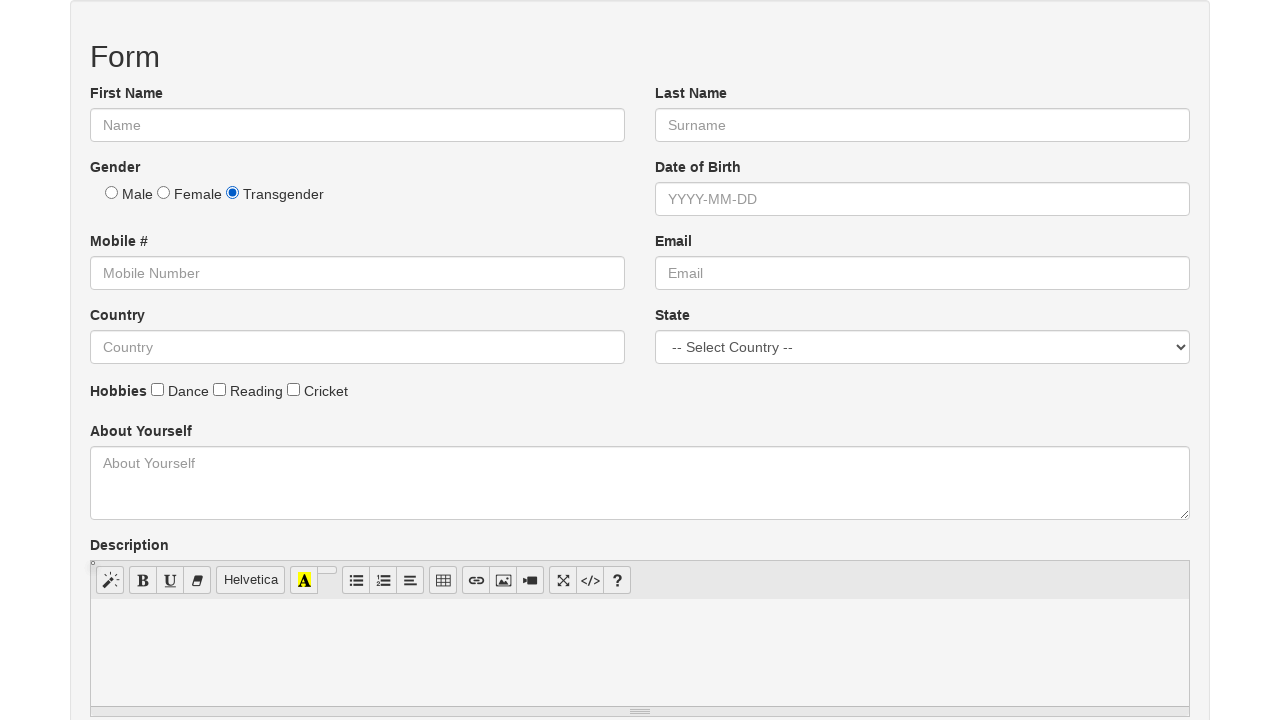

Verified first radio button is not checked
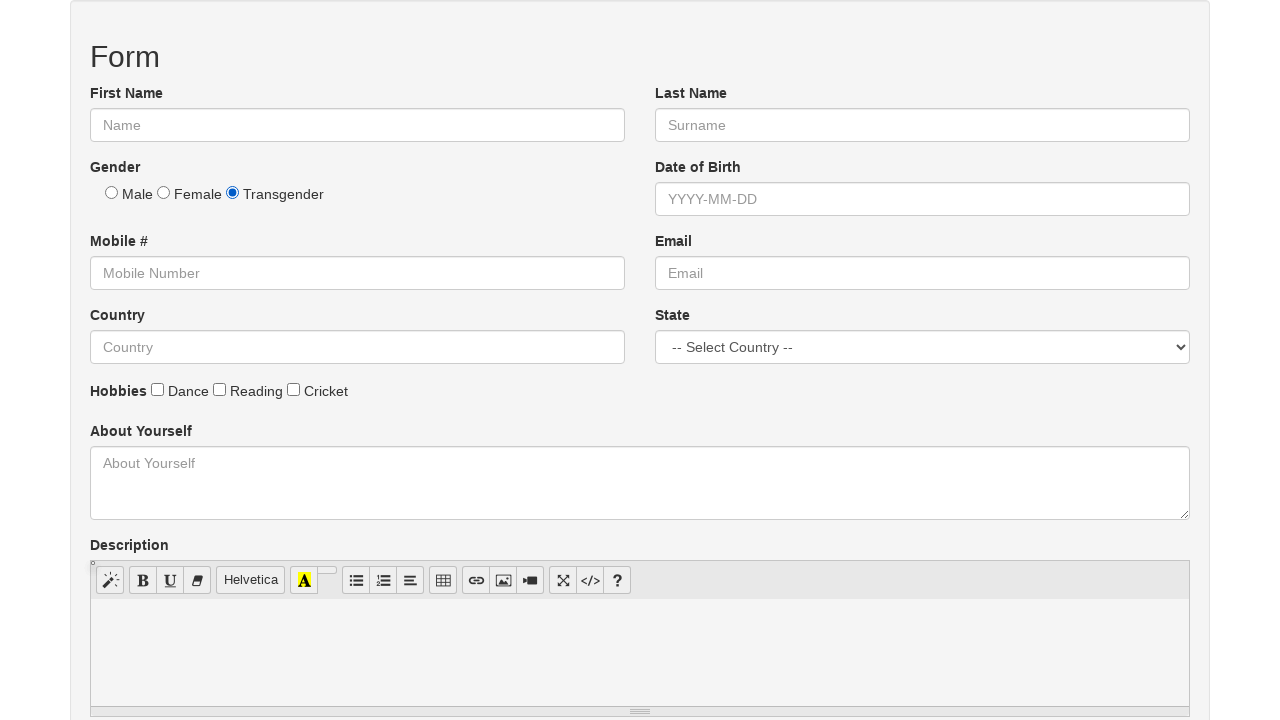

Verified second radio button is not checked
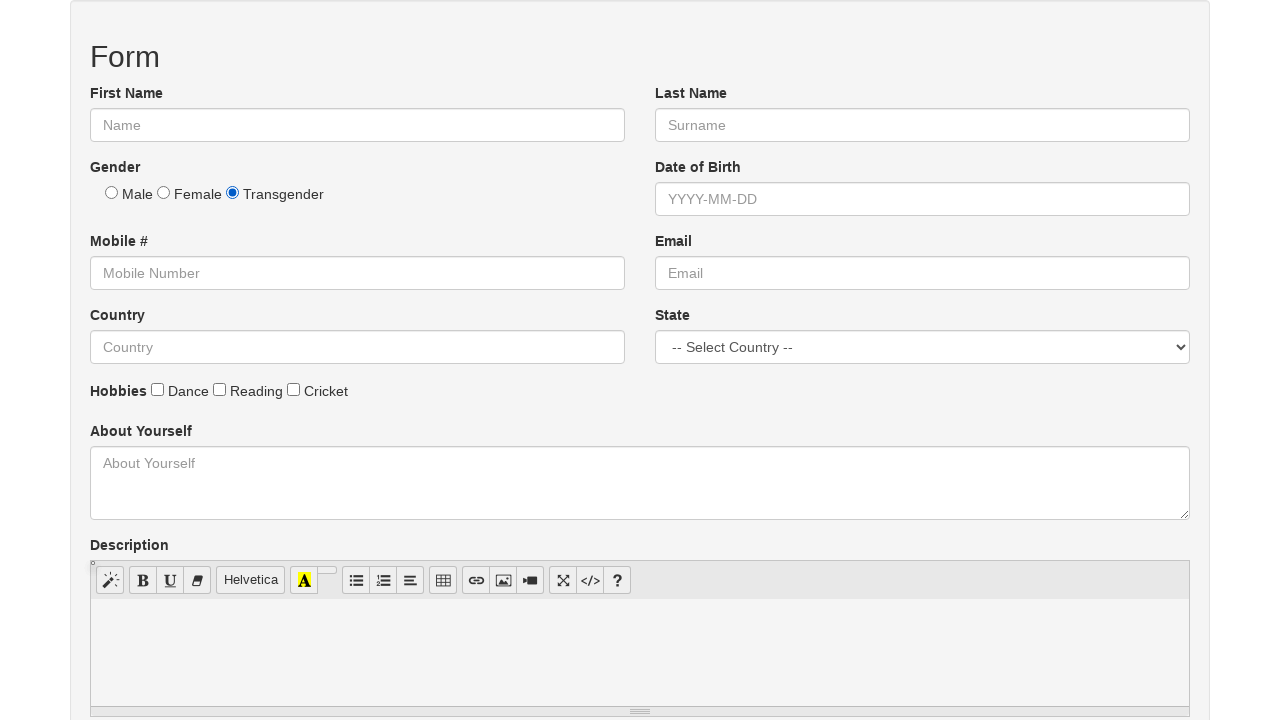

Located First Name label element
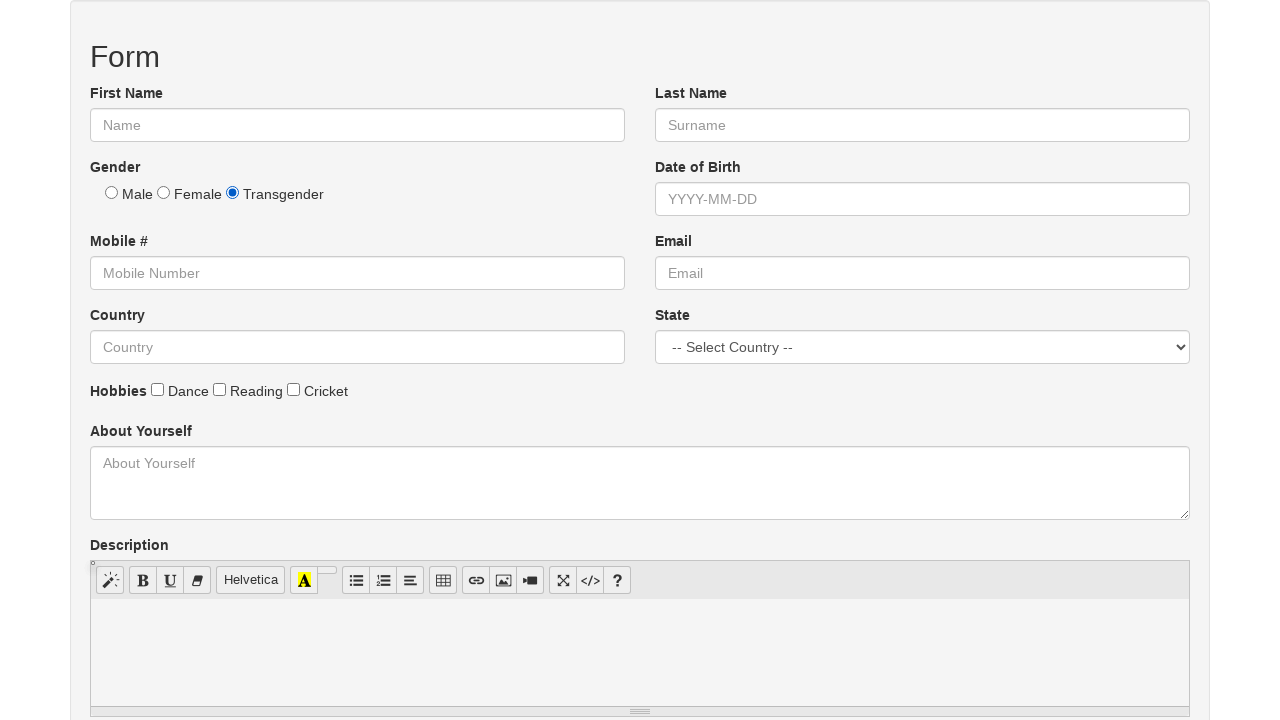

Located parent div of First Name label
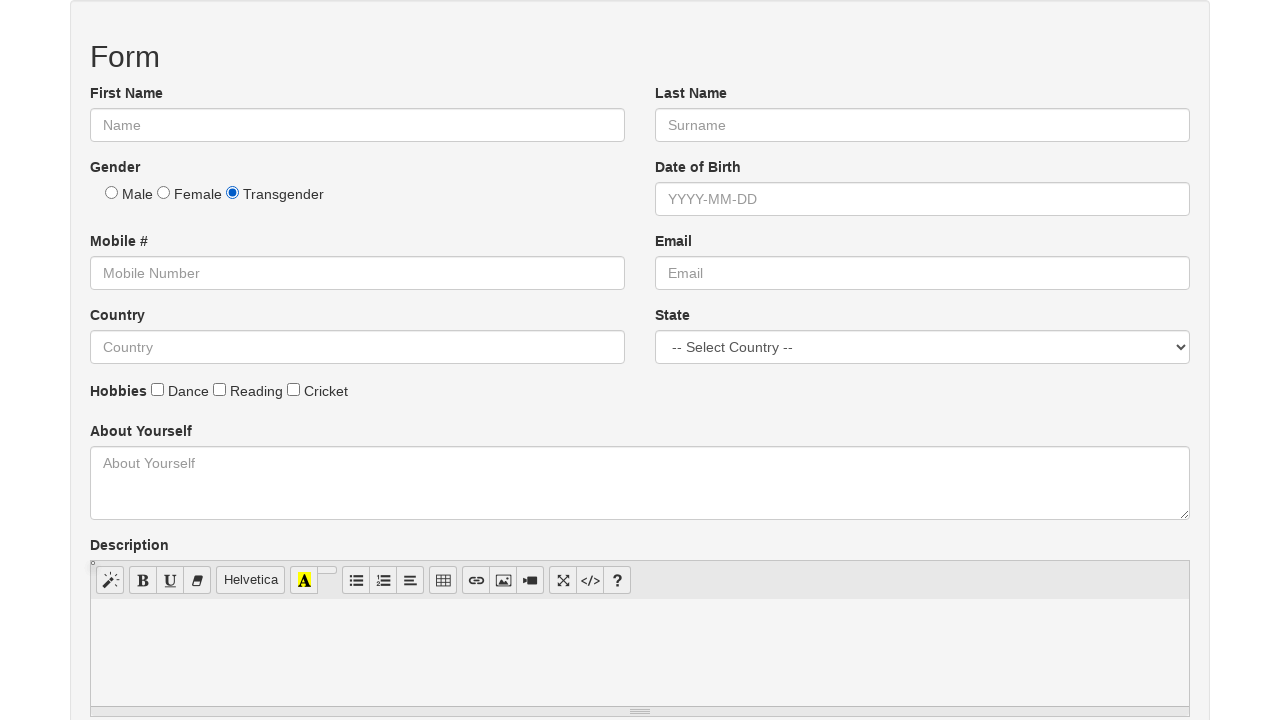

Located first name input field within label's parent
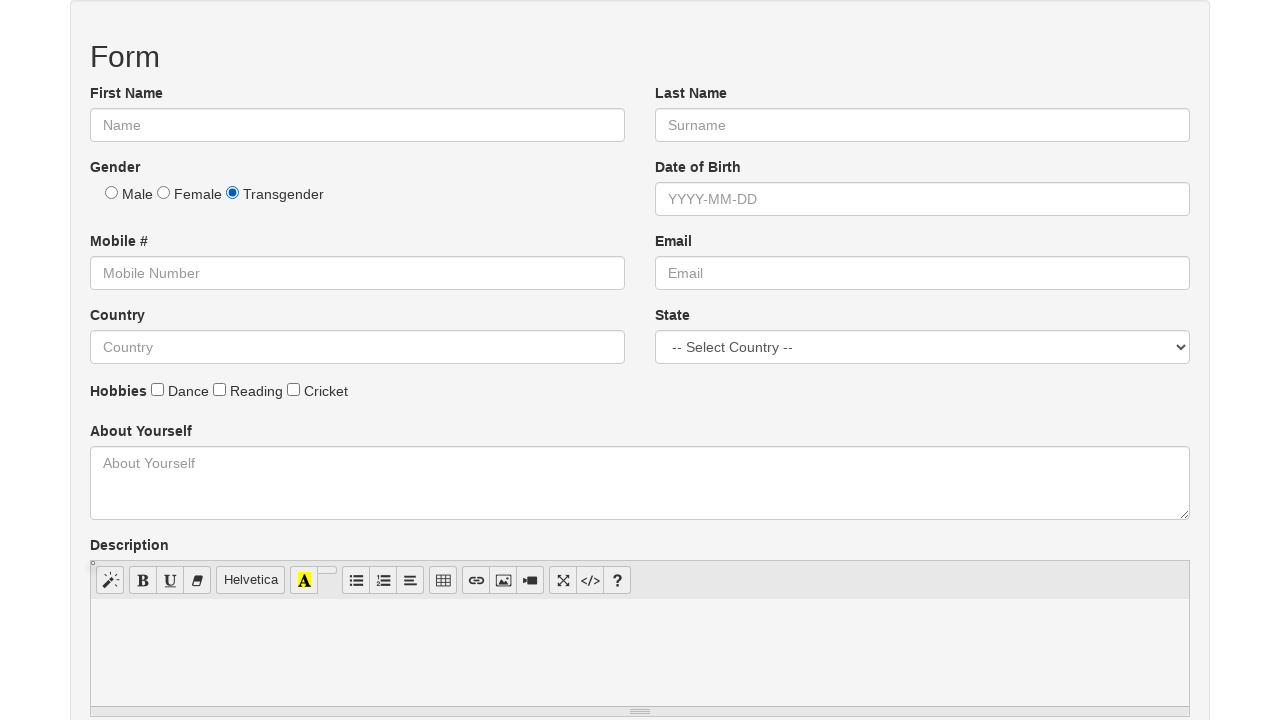

Filled first name field with 'John Smith' using label-based navigation on xpath=//*[text()='First Name'] >> xpath=parent::* >> input[type='text'] >> nth=0
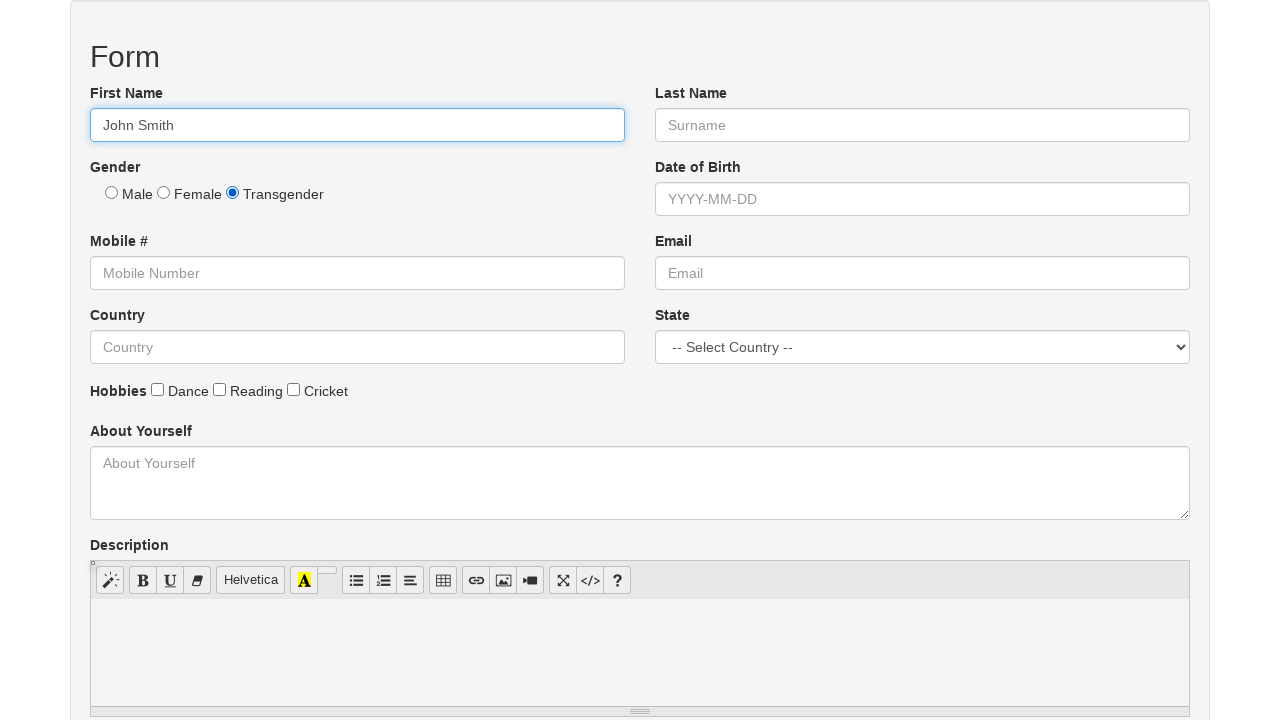

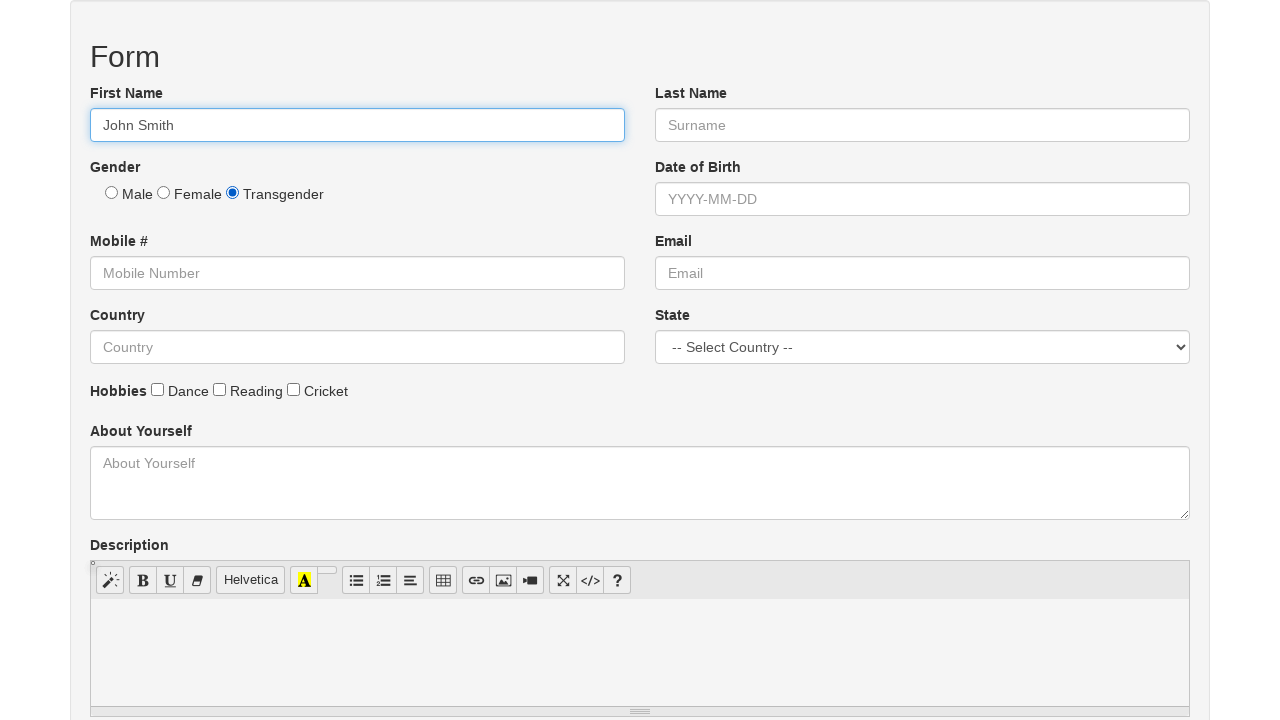